Tests that the Clear completed button displays correct text when items are completed.

Starting URL: https://demo.playwright.dev/todomvc

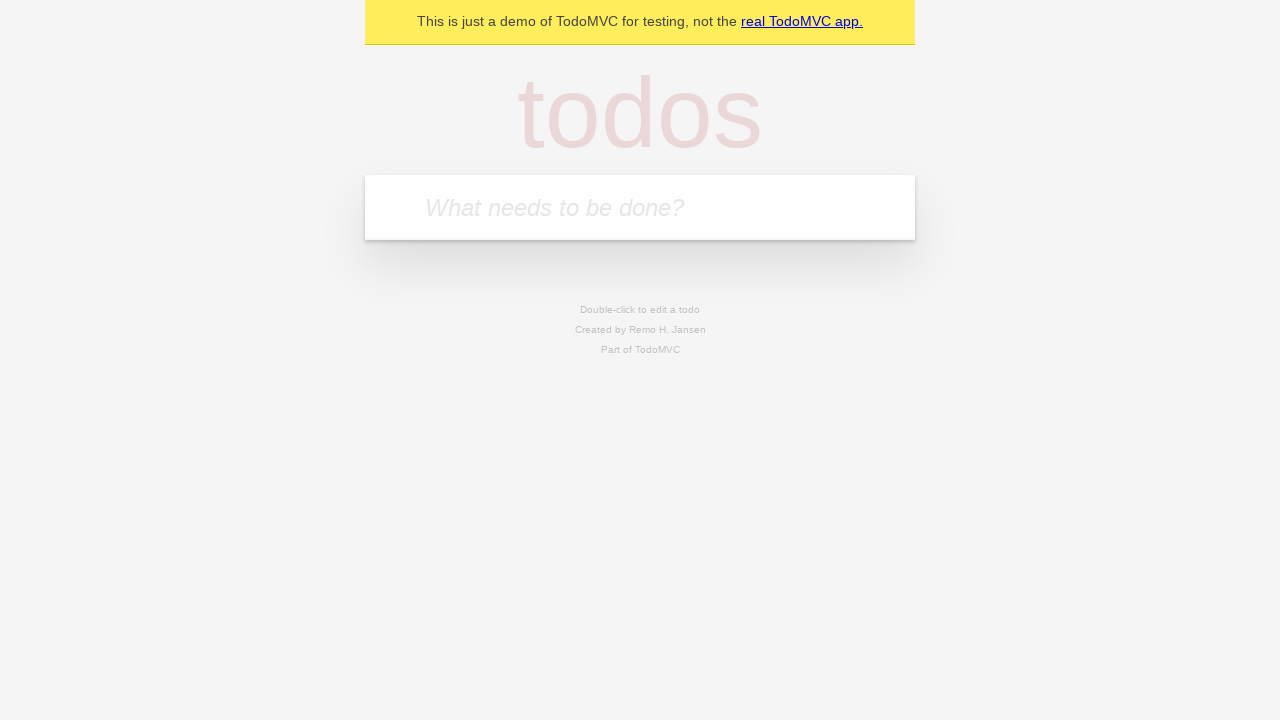

Filled todo input with 'buy some cheese' on internal:attr=[placeholder="What needs to be done?"i]
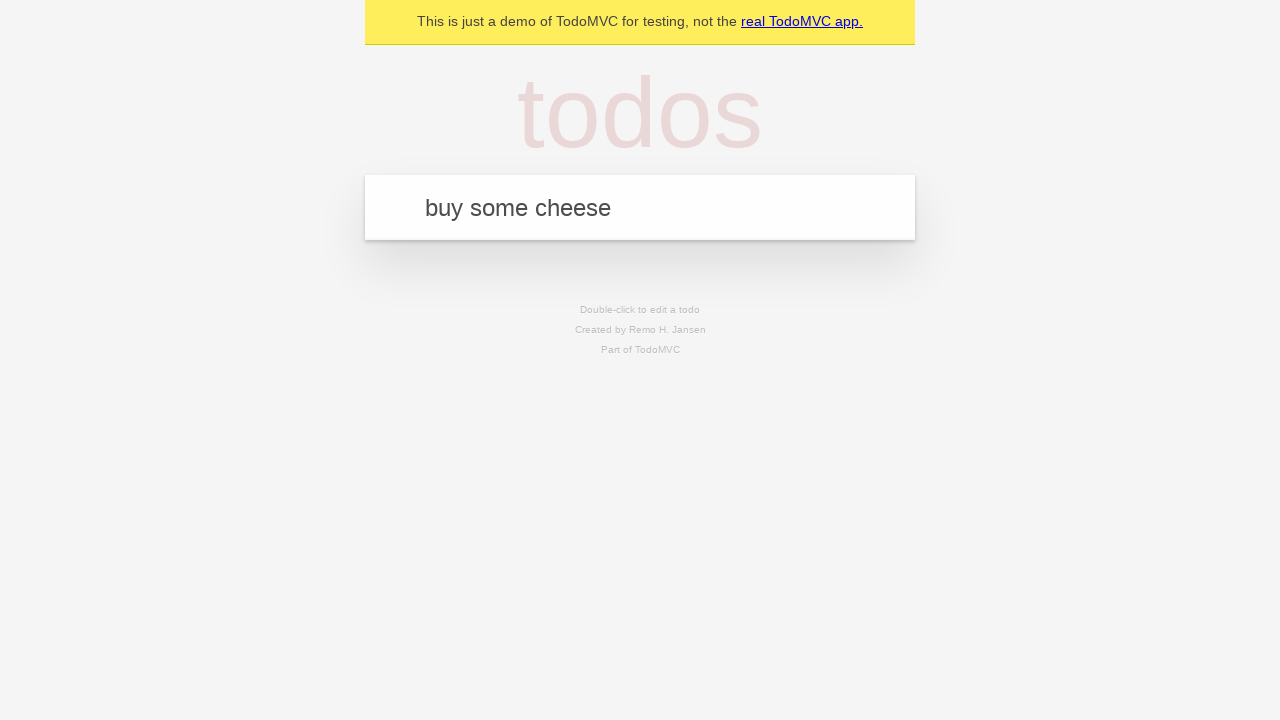

Pressed Enter to add first todo on internal:attr=[placeholder="What needs to be done?"i]
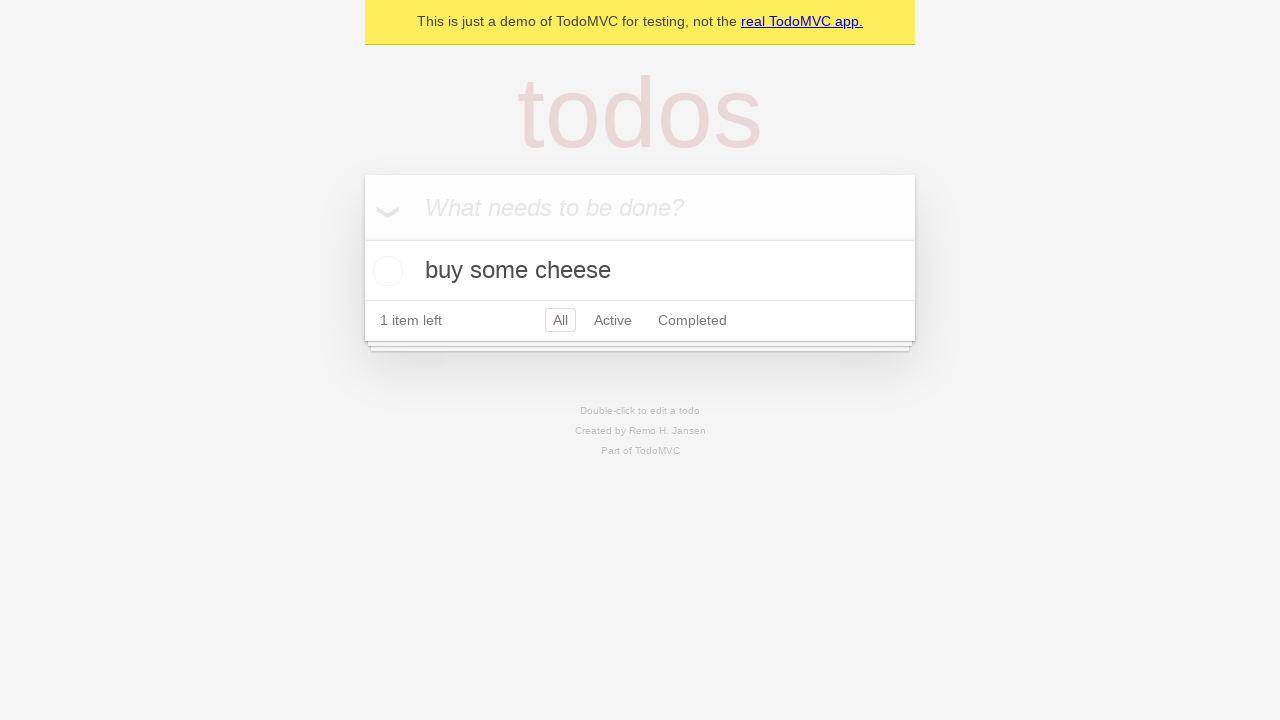

Filled todo input with 'feed the cat' on internal:attr=[placeholder="What needs to be done?"i]
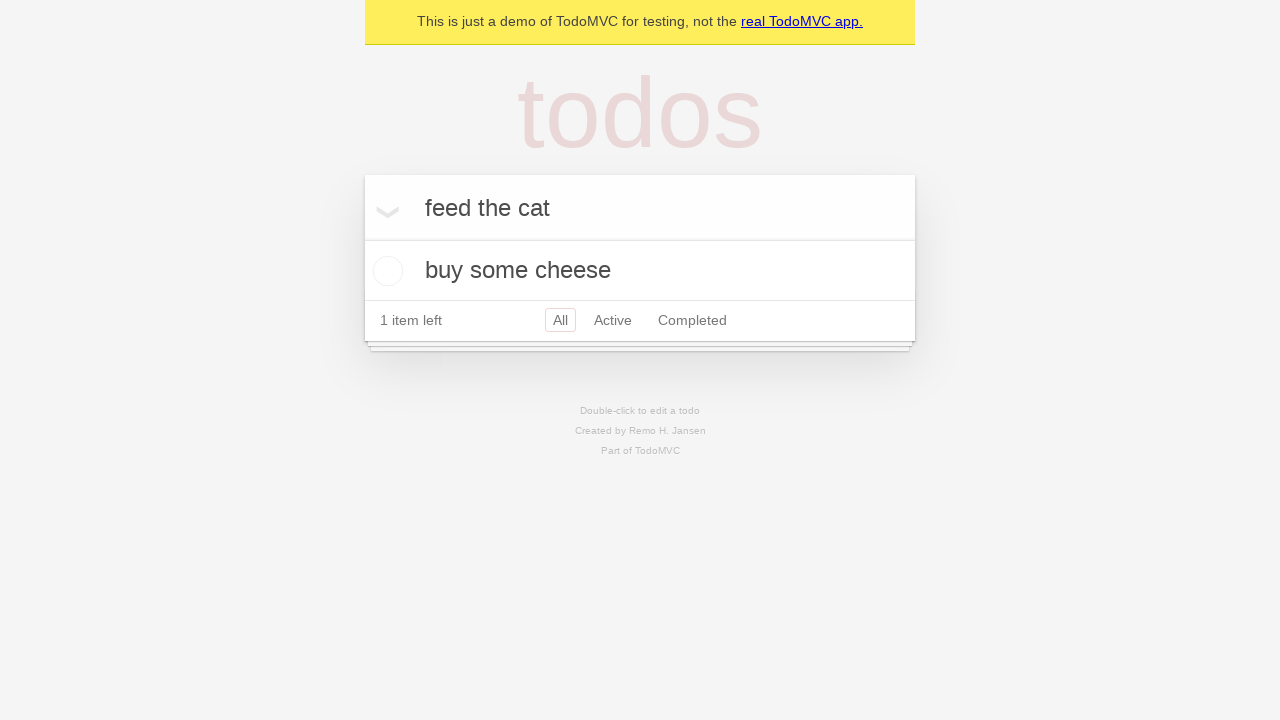

Pressed Enter to add second todo on internal:attr=[placeholder="What needs to be done?"i]
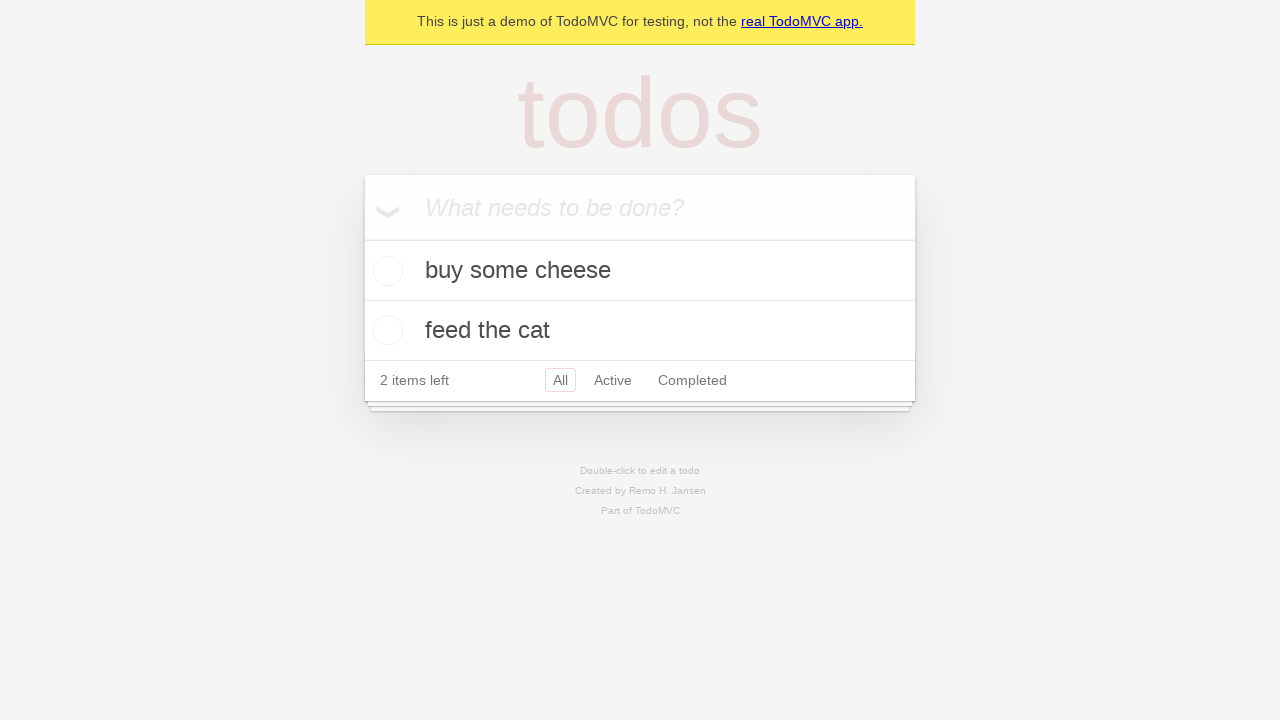

Filled todo input with 'book a doctors appointment' on internal:attr=[placeholder="What needs to be done?"i]
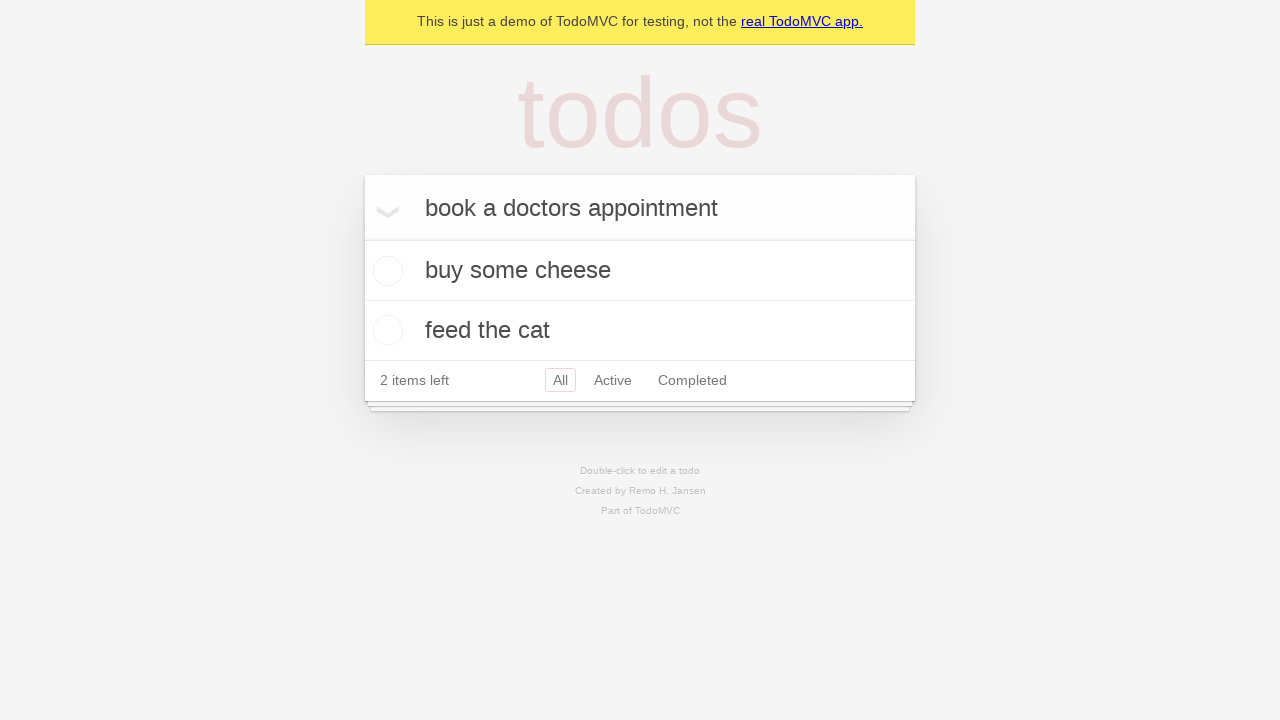

Pressed Enter to add third todo on internal:attr=[placeholder="What needs to be done?"i]
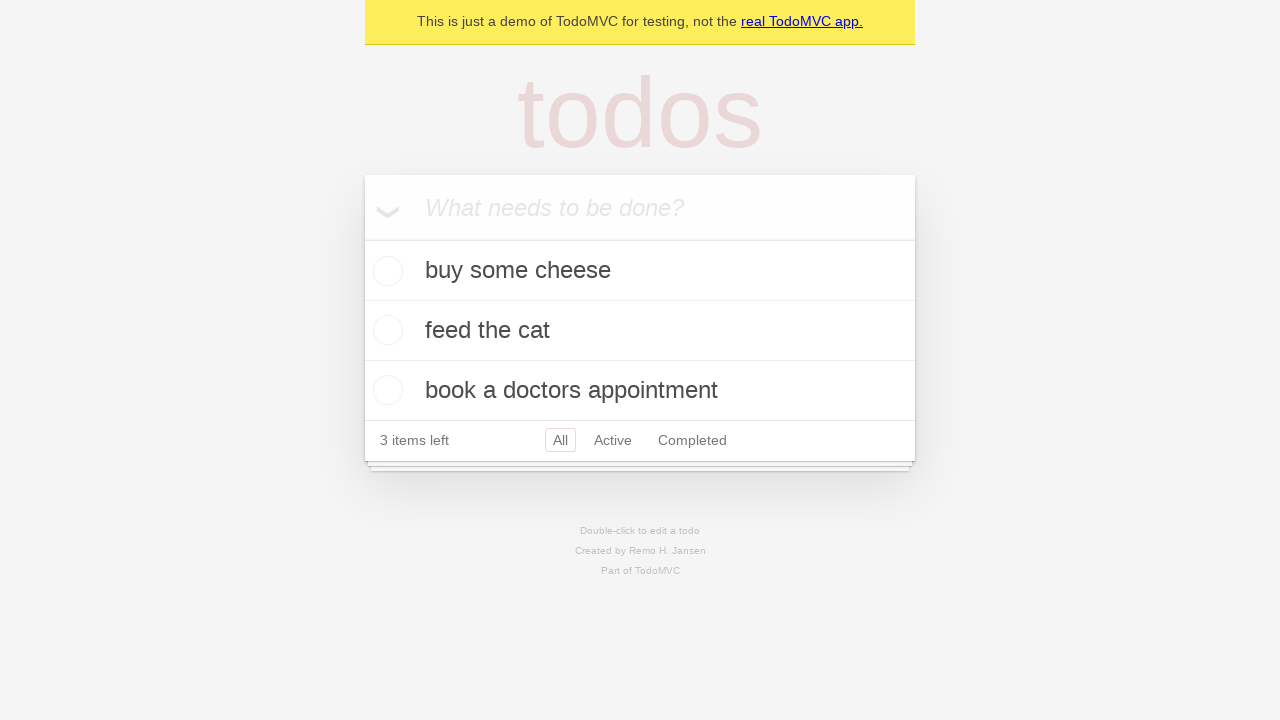

Checked first todo to mark as completed at (385, 271) on .todo-list li .toggle >> nth=0
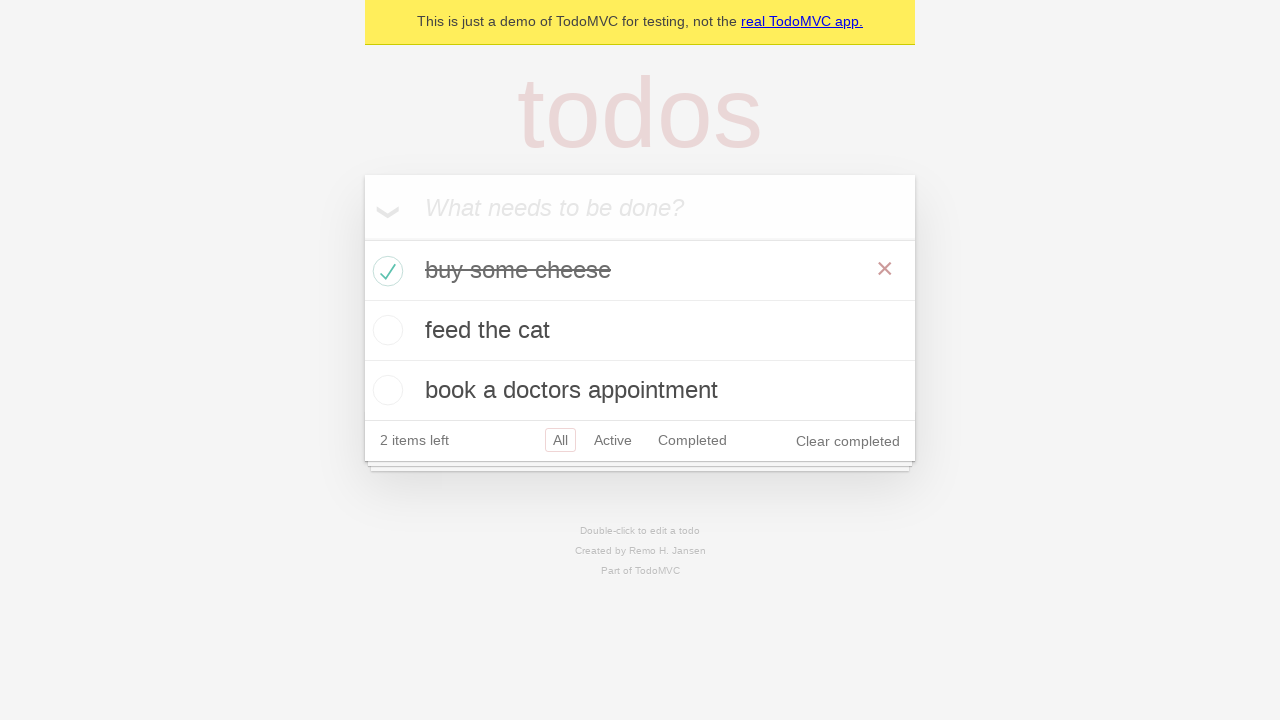

Clear completed button appeared and is visible
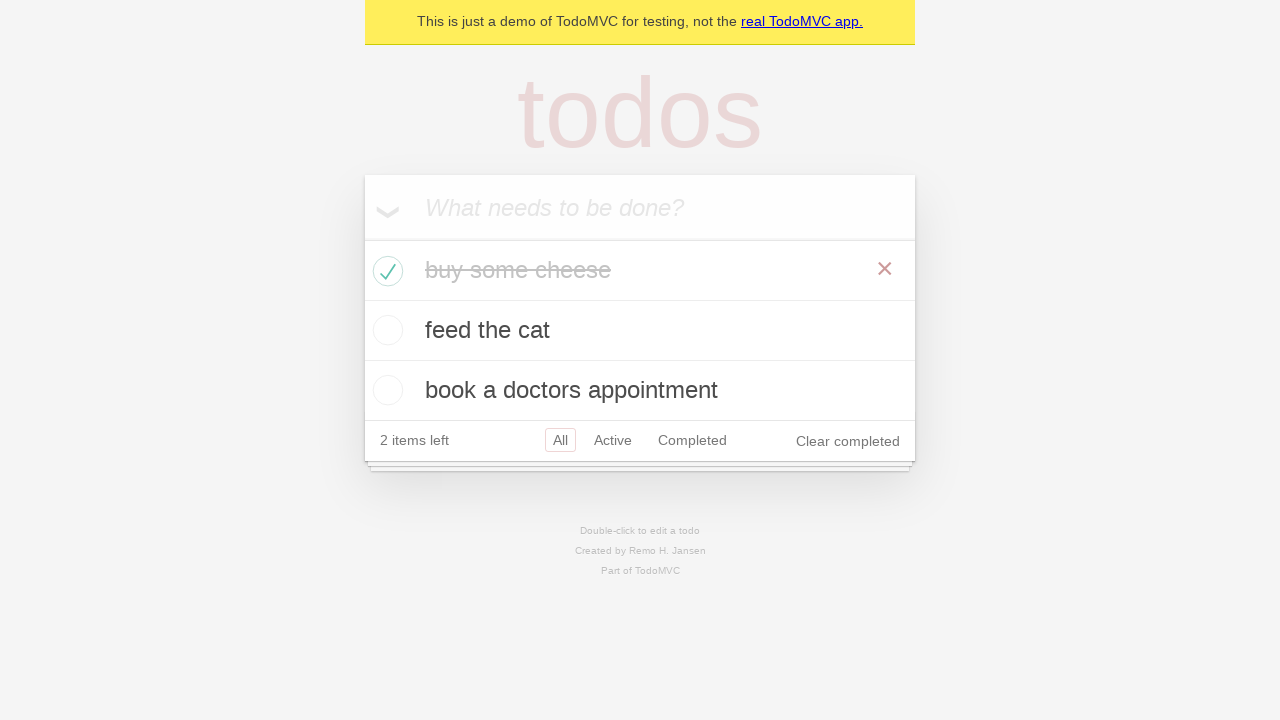

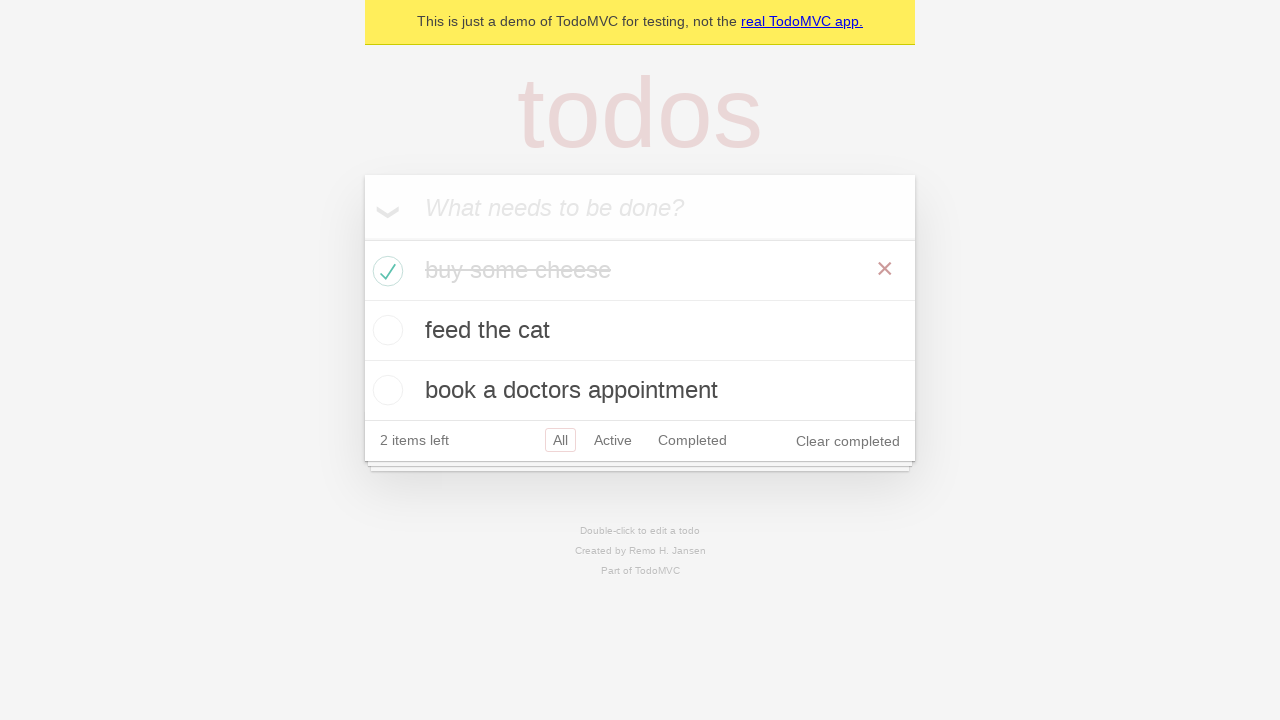